Navigates to a tennis player's profile page on Ultimate Tennis Statistics, waits for profile content to load, then navigates to the statistics tab for that player.

Starting URL: https://www.ultimatetennisstatistics.com/playerProfile?playerId=4920&tab=profile

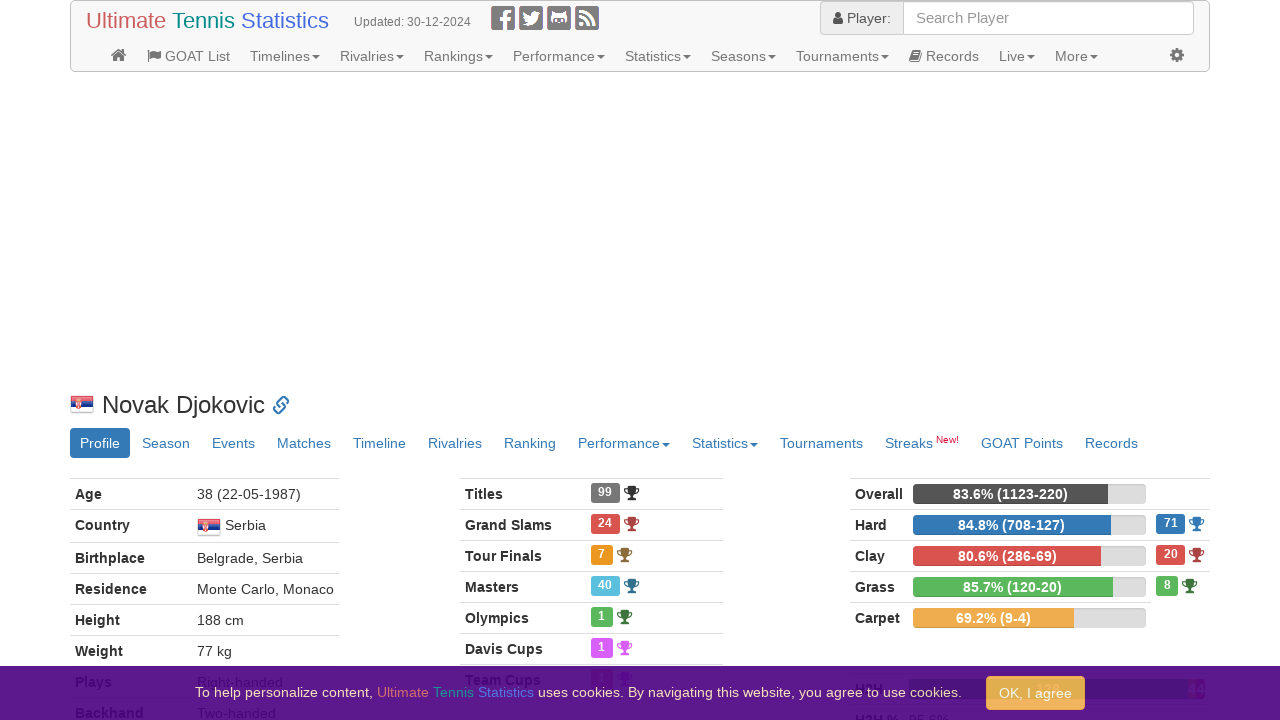

Waited for player name header (h3) to load on profile page
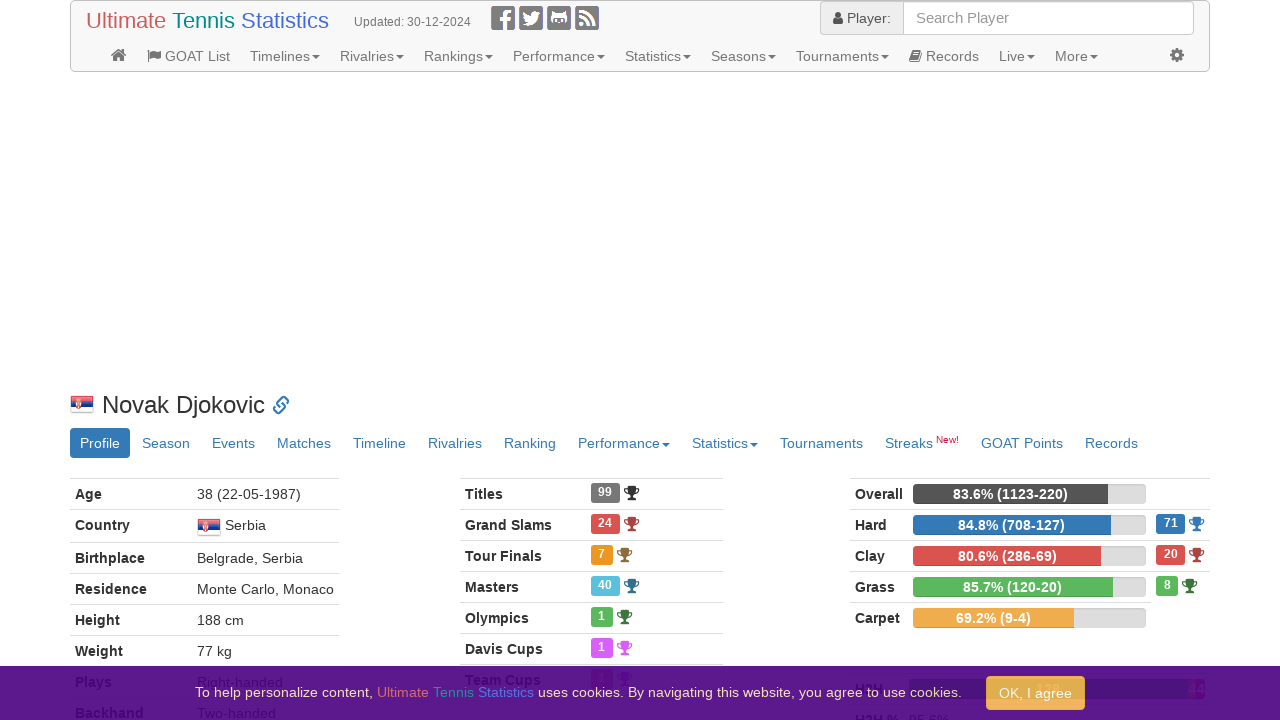

Waited for profile table rows to load
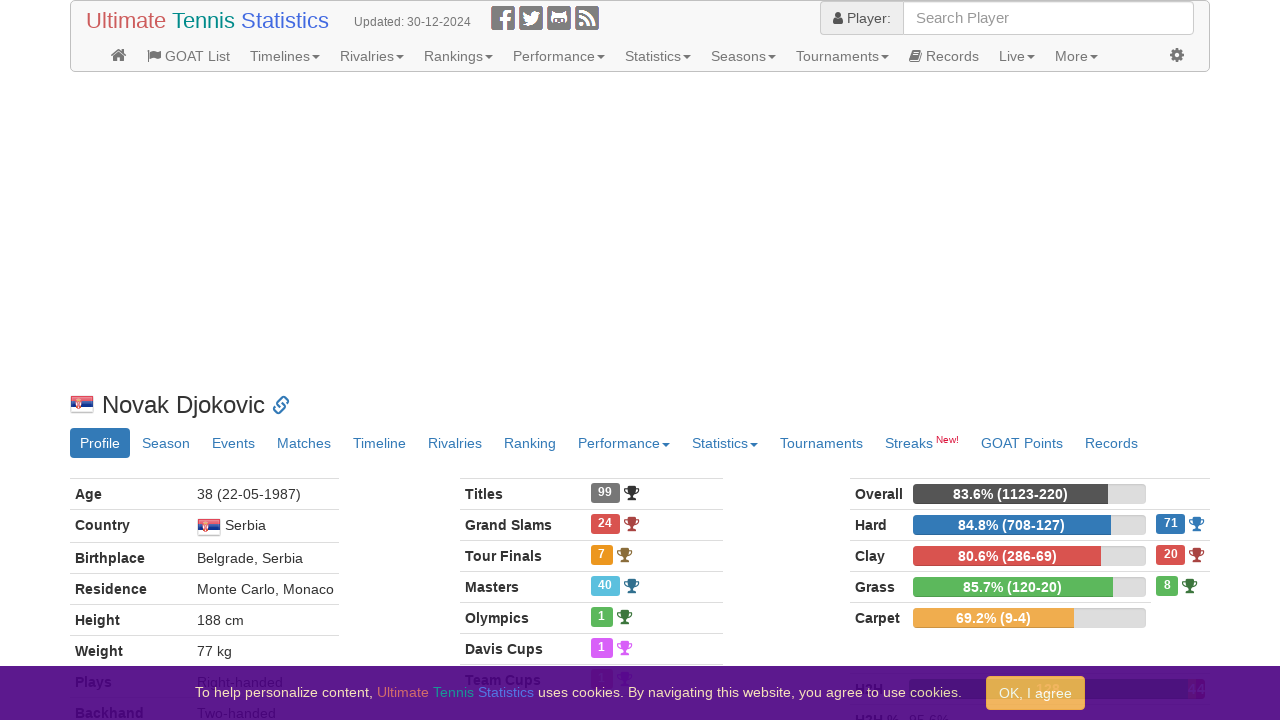

Waited for progress bars to load on profile page
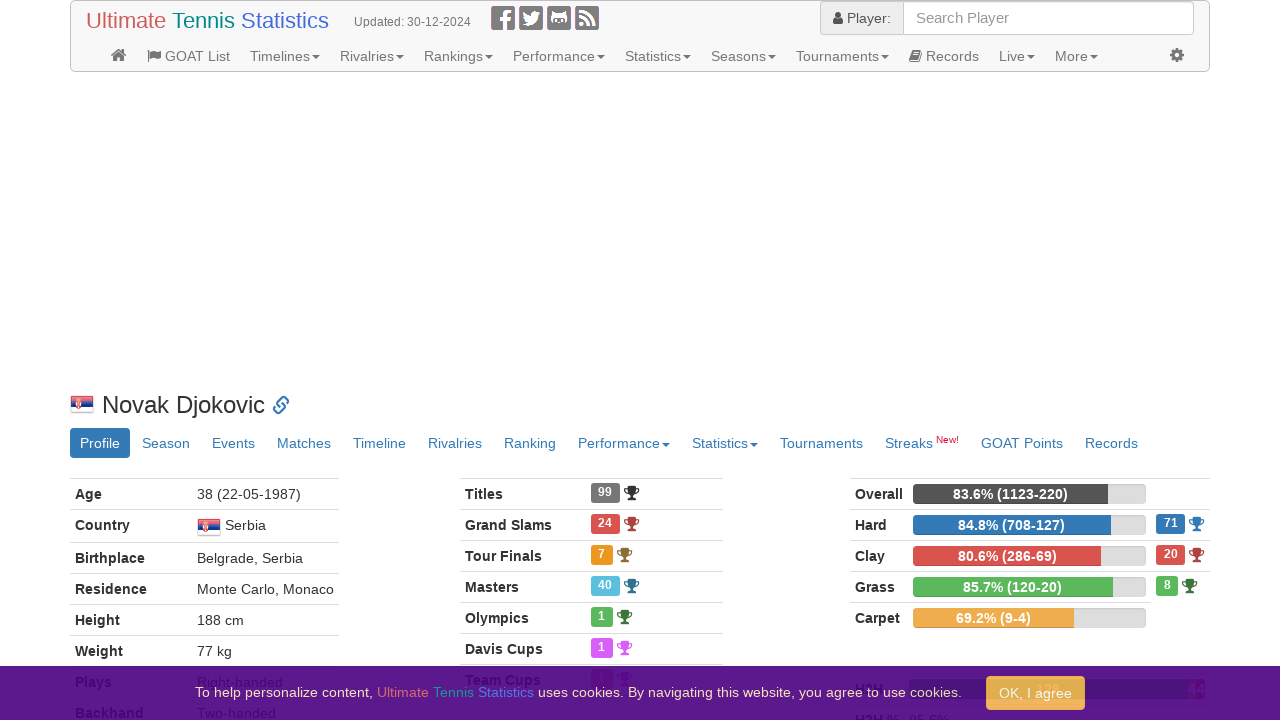

Navigated to statistics tab for player ID 4920
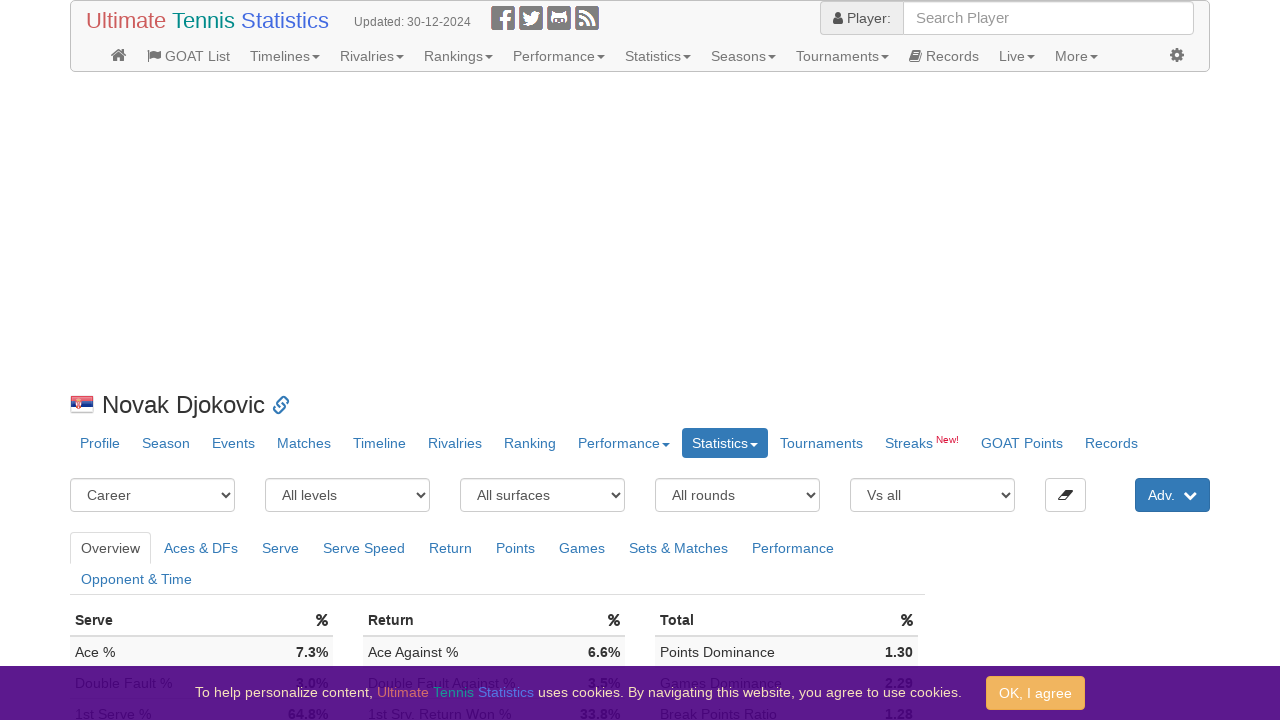

Waited for statistics table data cells to load
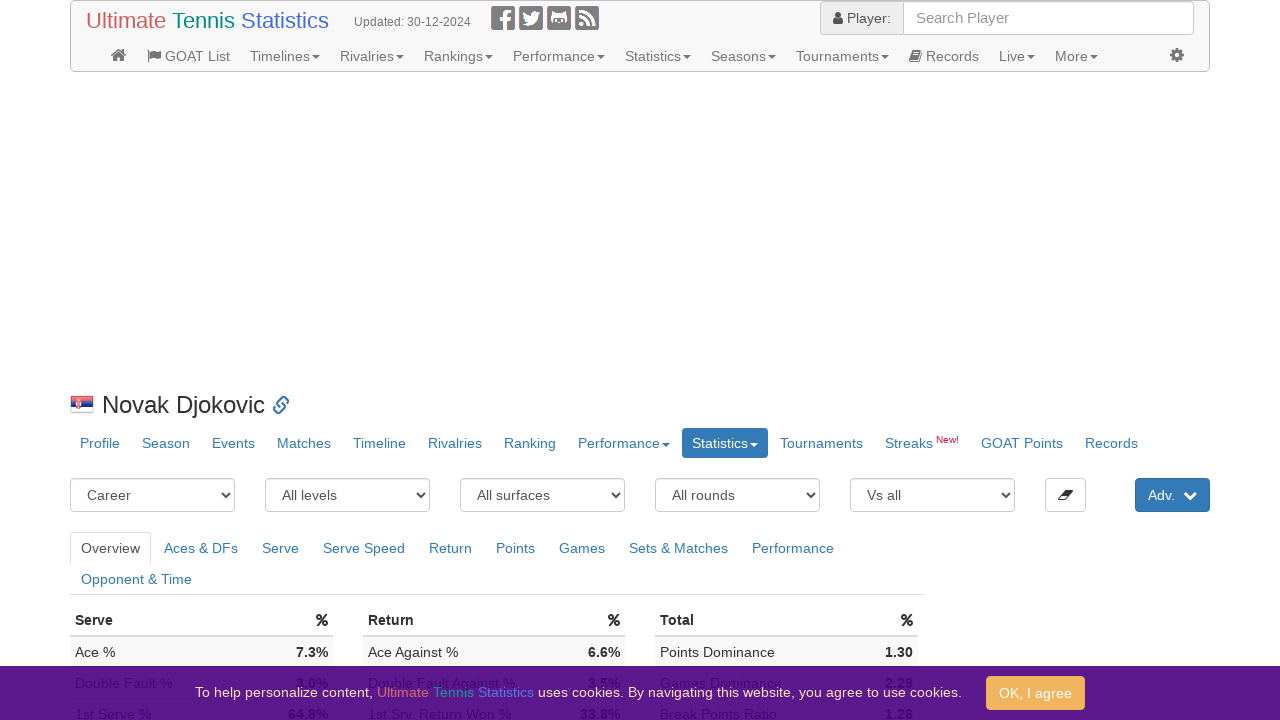

Waited for statistics table headers to load
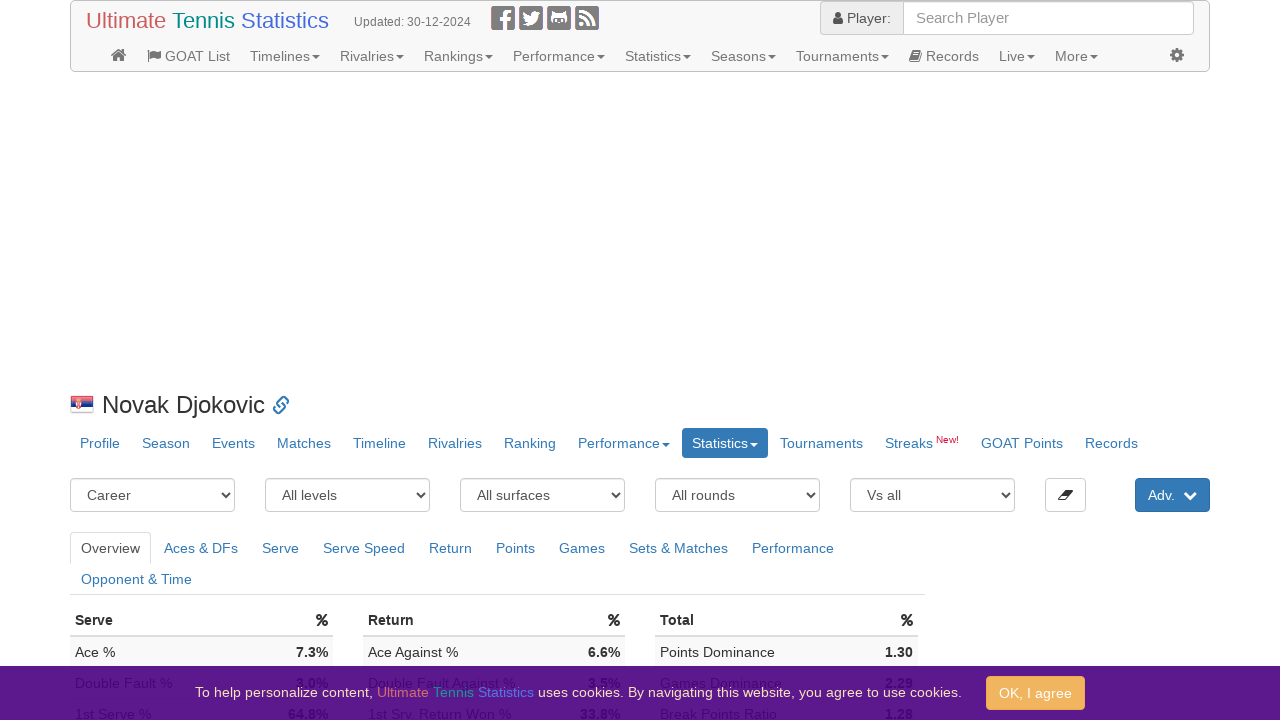

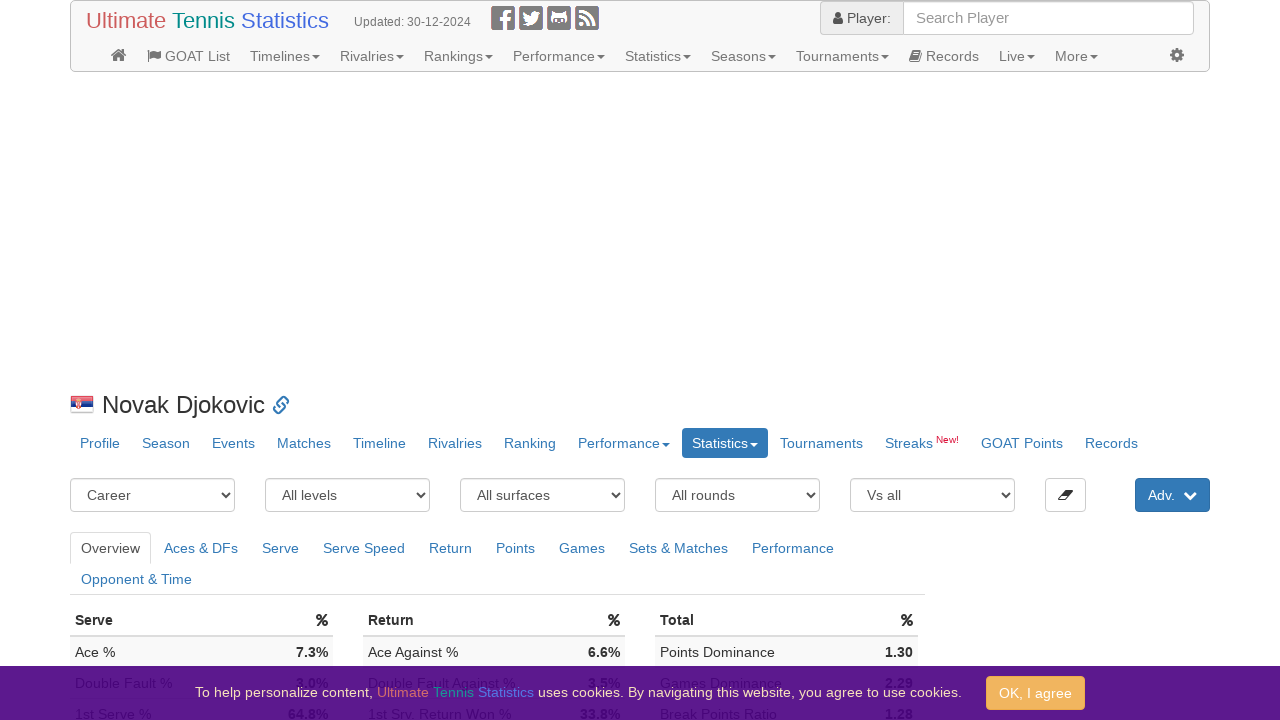